Tests iframe handling by switching to an iframe on W3Schools and clicking a button within it

Starting URL: https://www.w3schools.com/js/tryit.asp?filename=tryjs_myfirst

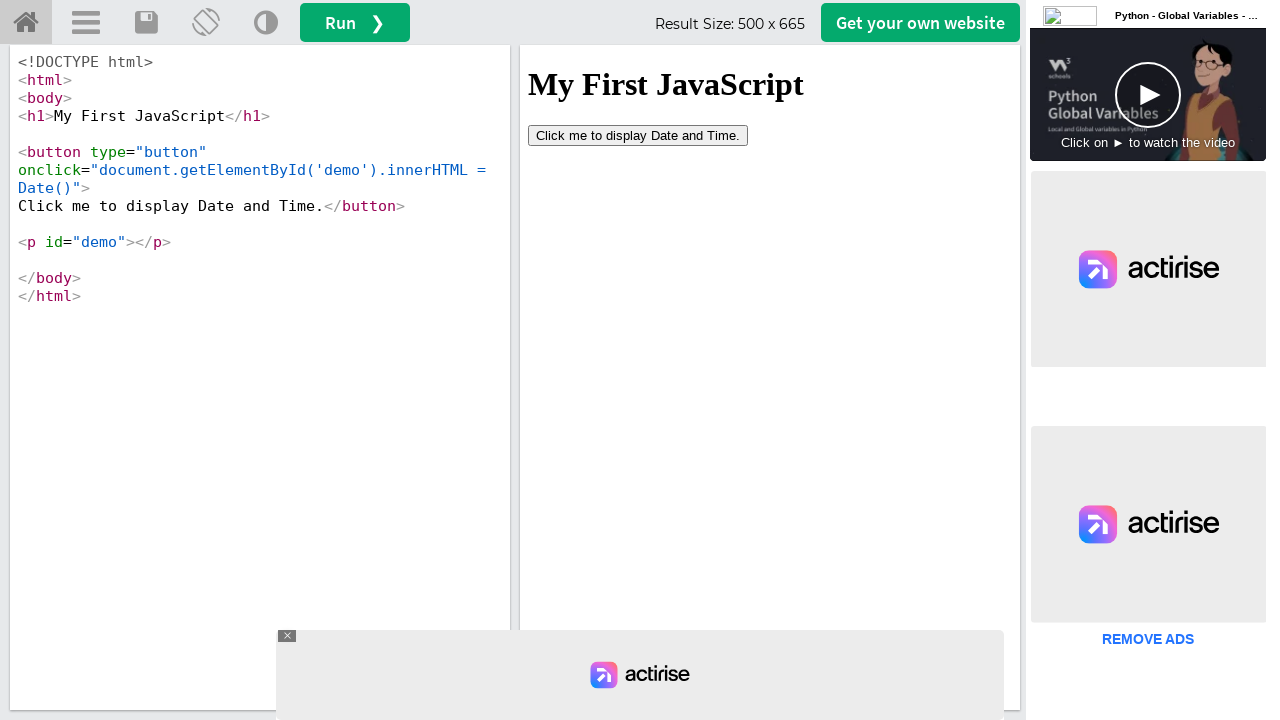

Located iframe with id 'iframeResult'
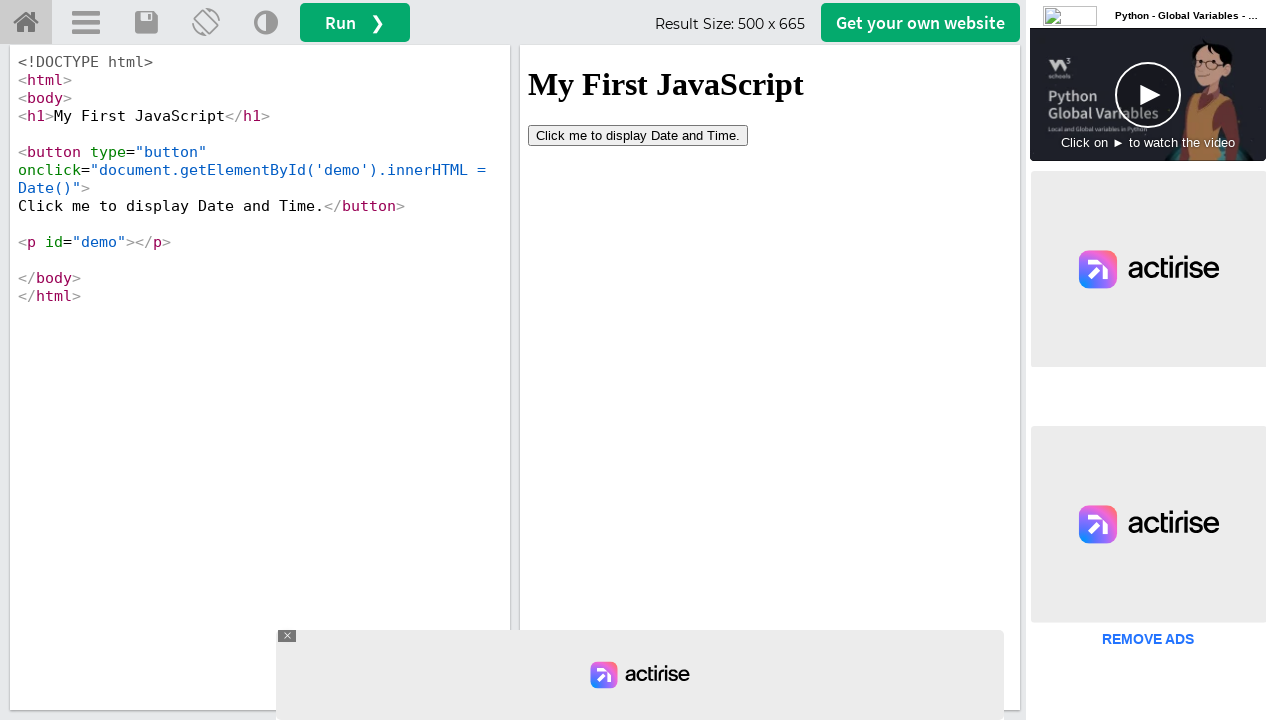

Clicked button within iframe at (638, 135) on #iframeResult >> internal:control=enter-frame >> button[type='button']
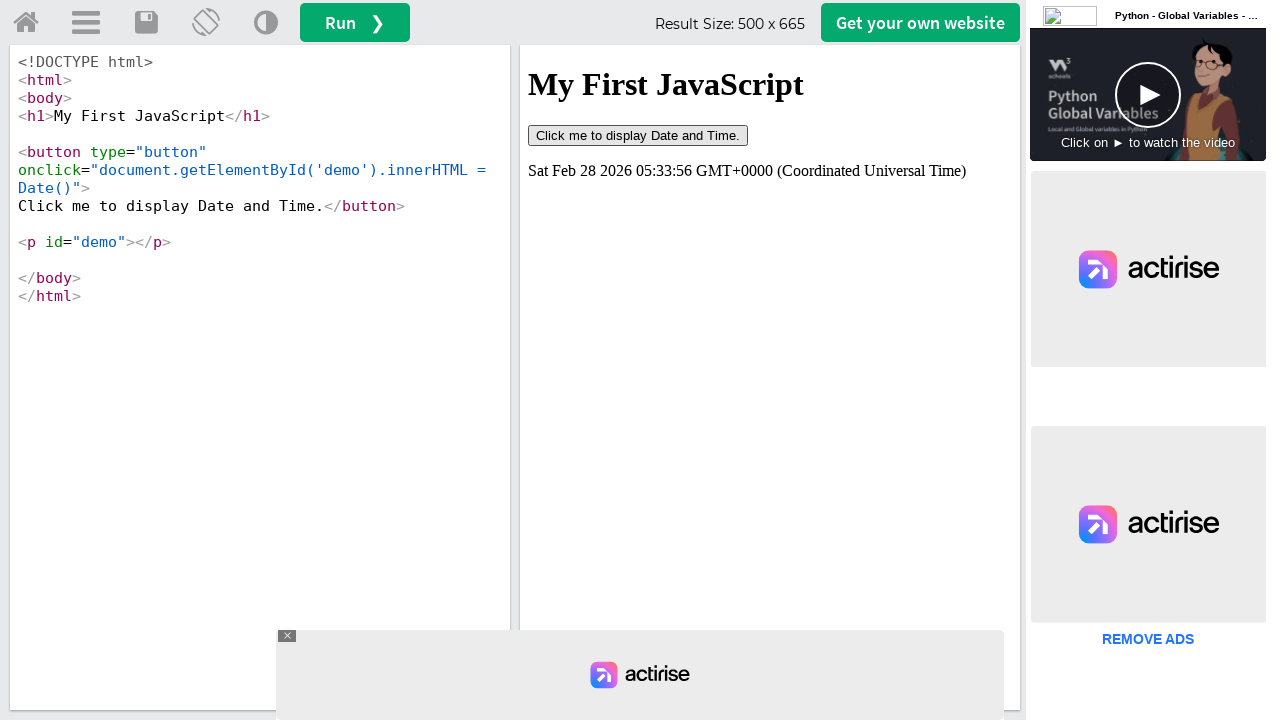

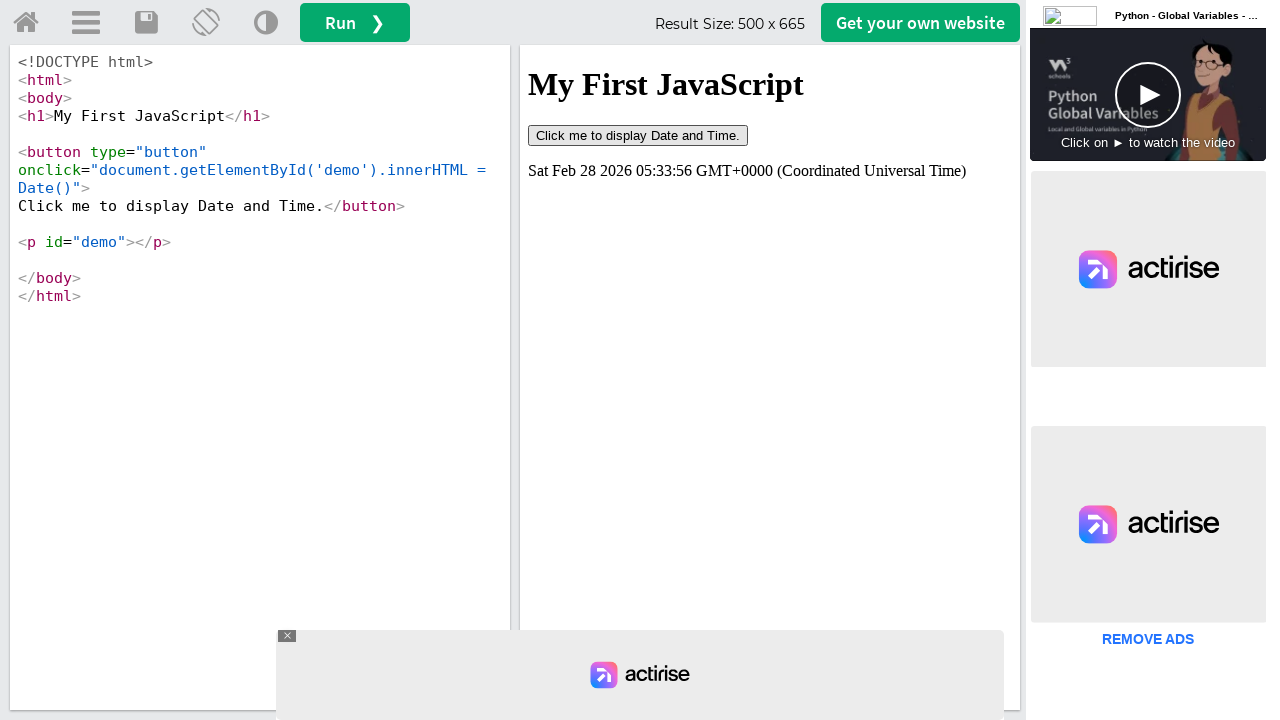